Tests sorting the Due column in descending order by clicking the column header twice and verifying the values are ordered correctly

Starting URL: http://the-internet.herokuapp.com/tables

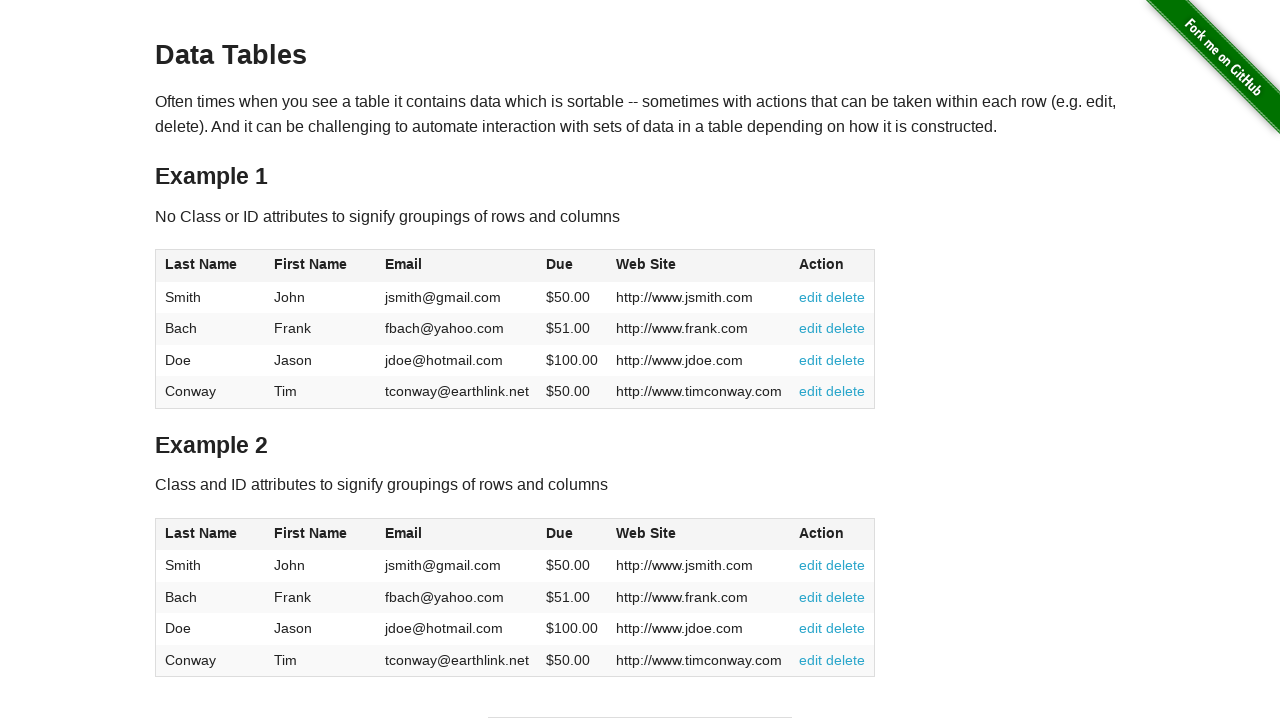

Clicked Due column header (4th column) for first sort at (572, 266) on #table1 thead tr th:nth-of-type(4)
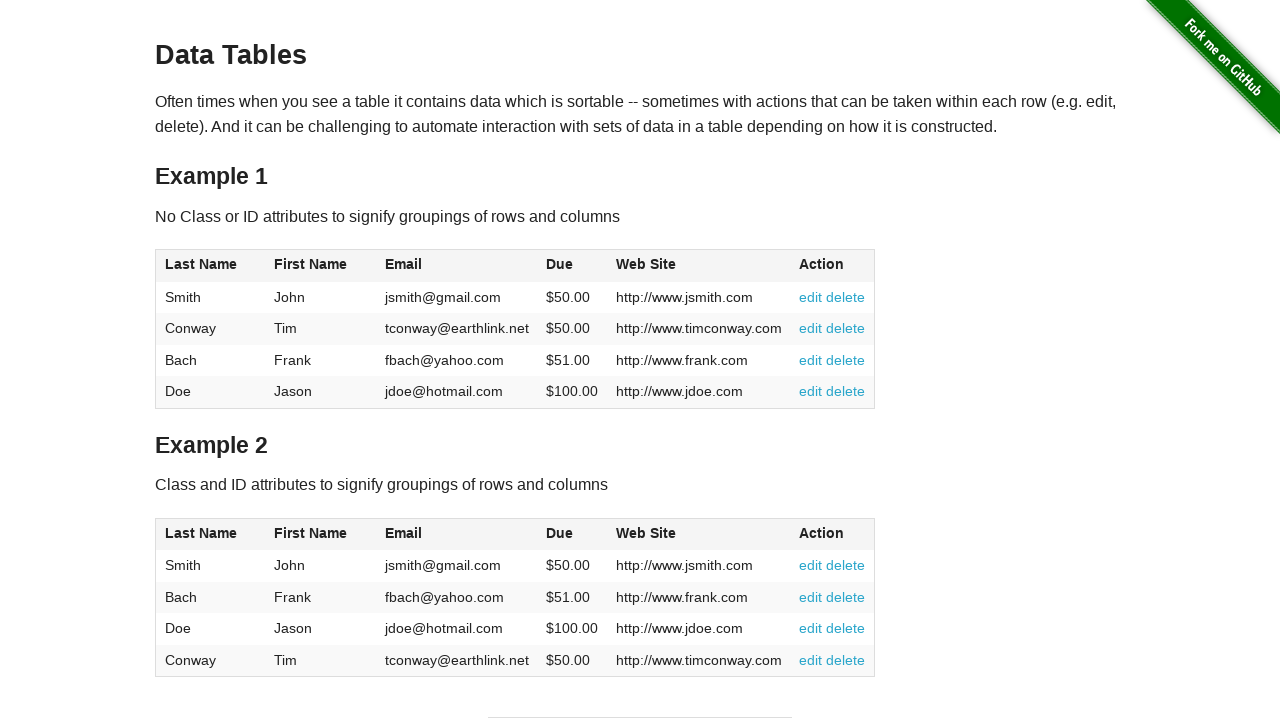

Clicked Due column header again to sort in descending order at (572, 266) on #table1 thead tr th:nth-of-type(4)
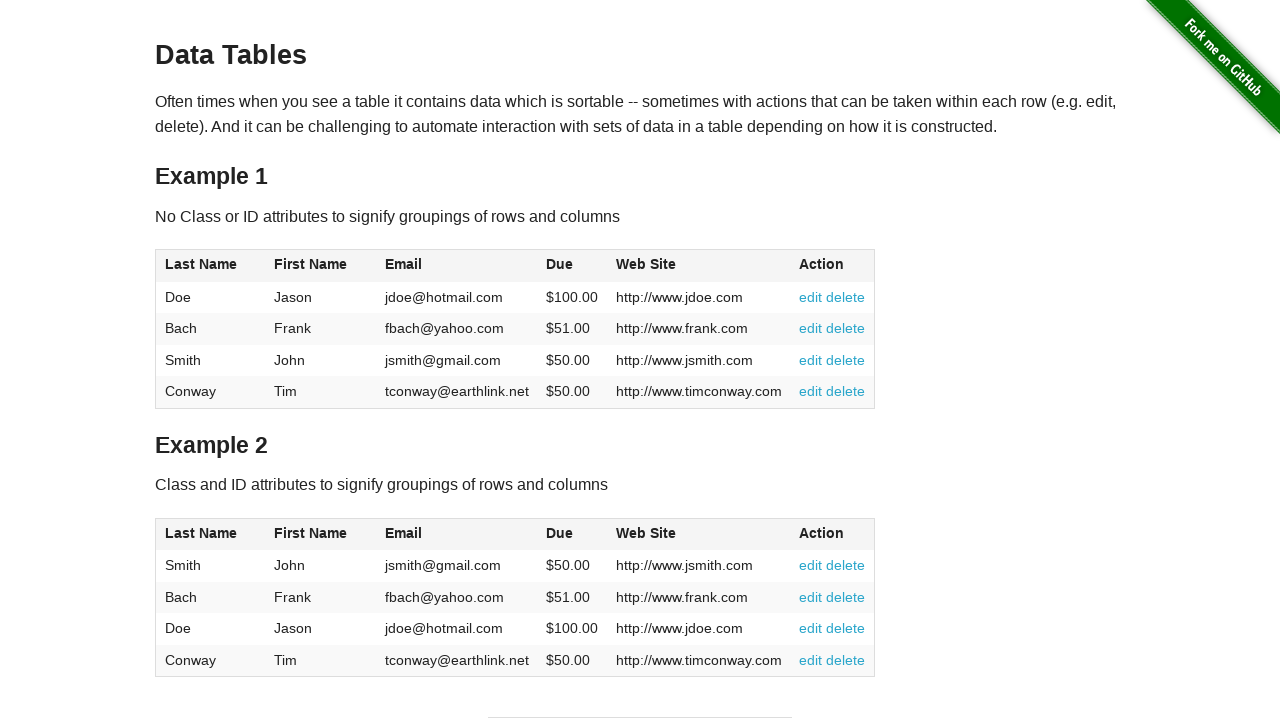

Waited for table Due column values to load
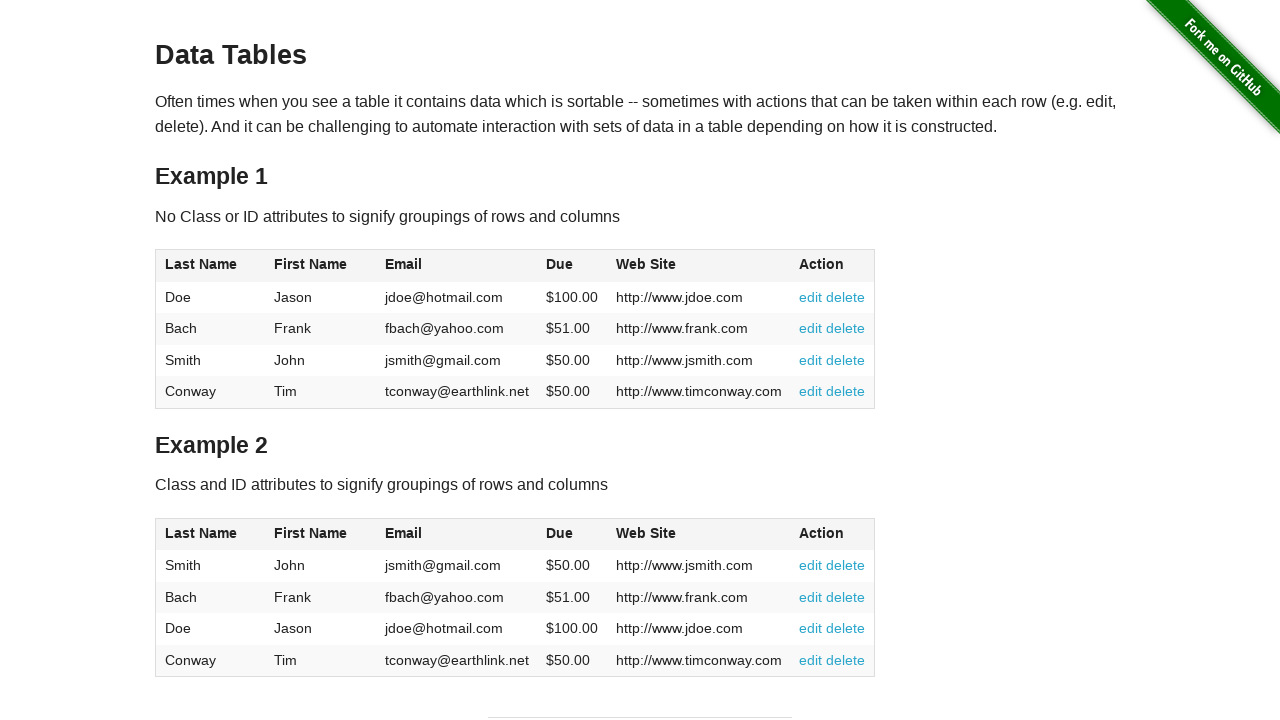

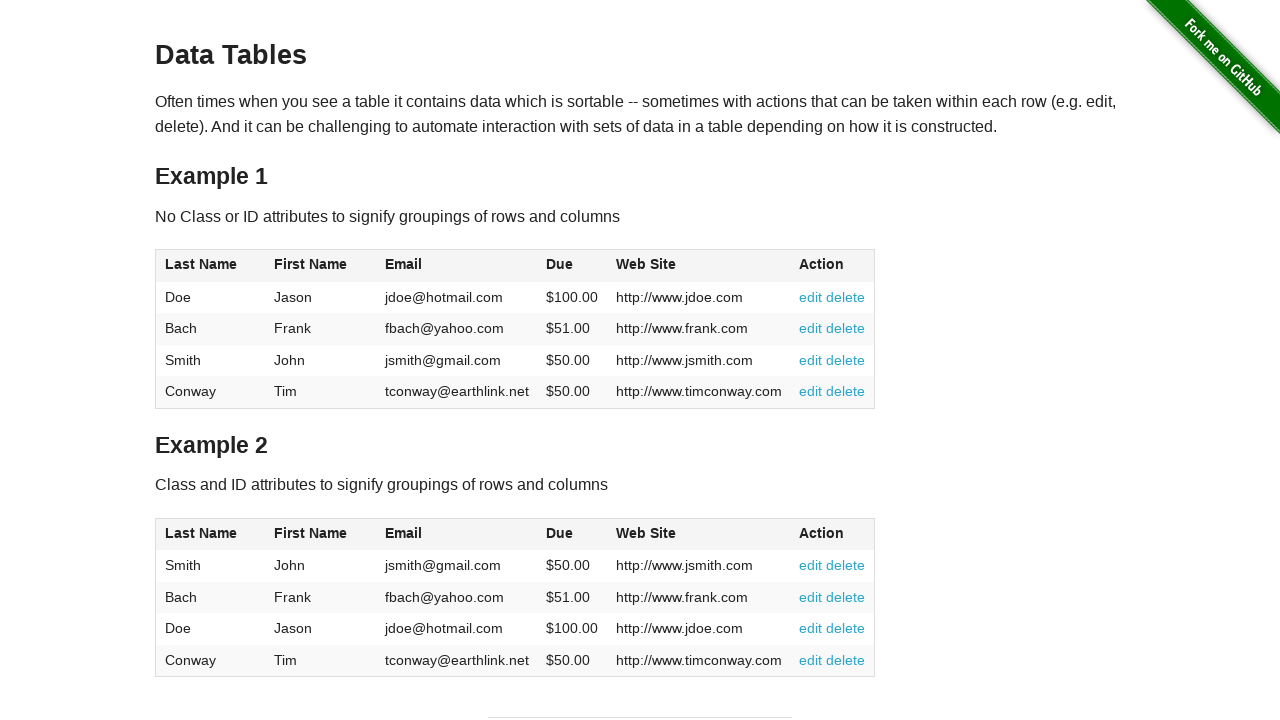